Tests checking a checkbox by navigating to the Checkboxes page and checking the first checkbox

Starting URL: https://practice.cydeo.com/

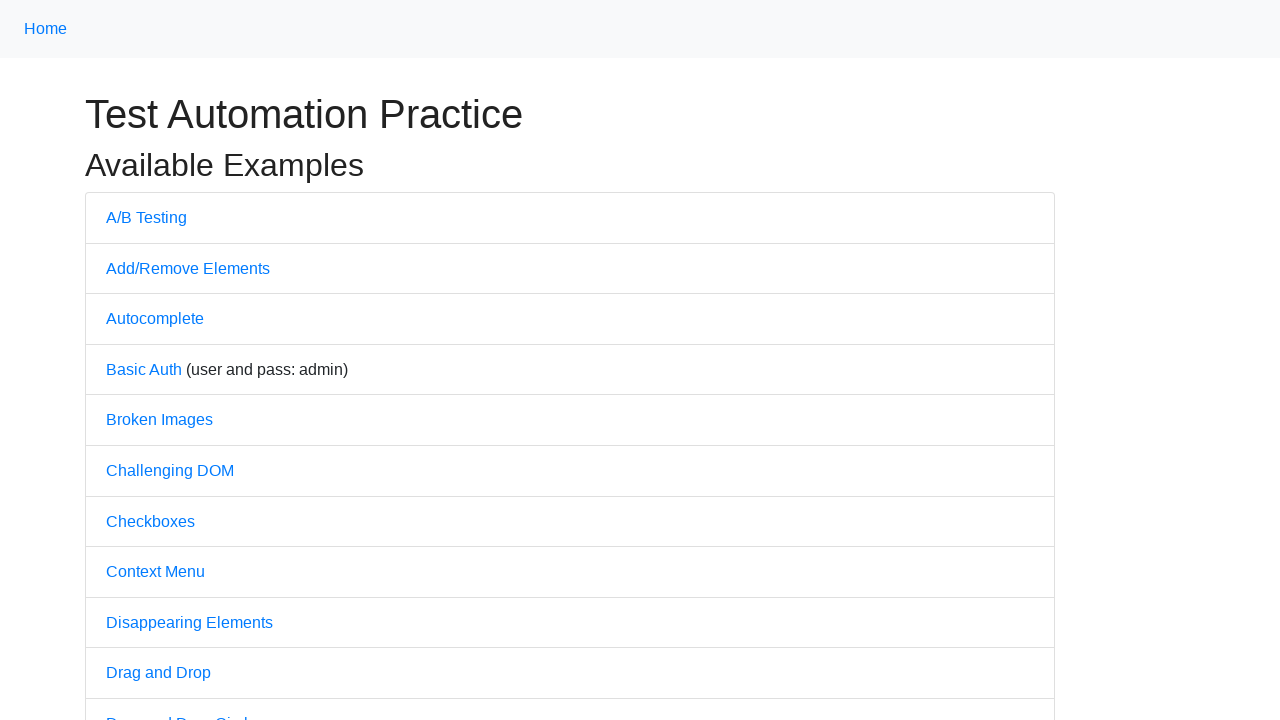

Clicked on Checkboxes link to navigate to the Checkboxes page at (150, 521) on text='Checkboxes'
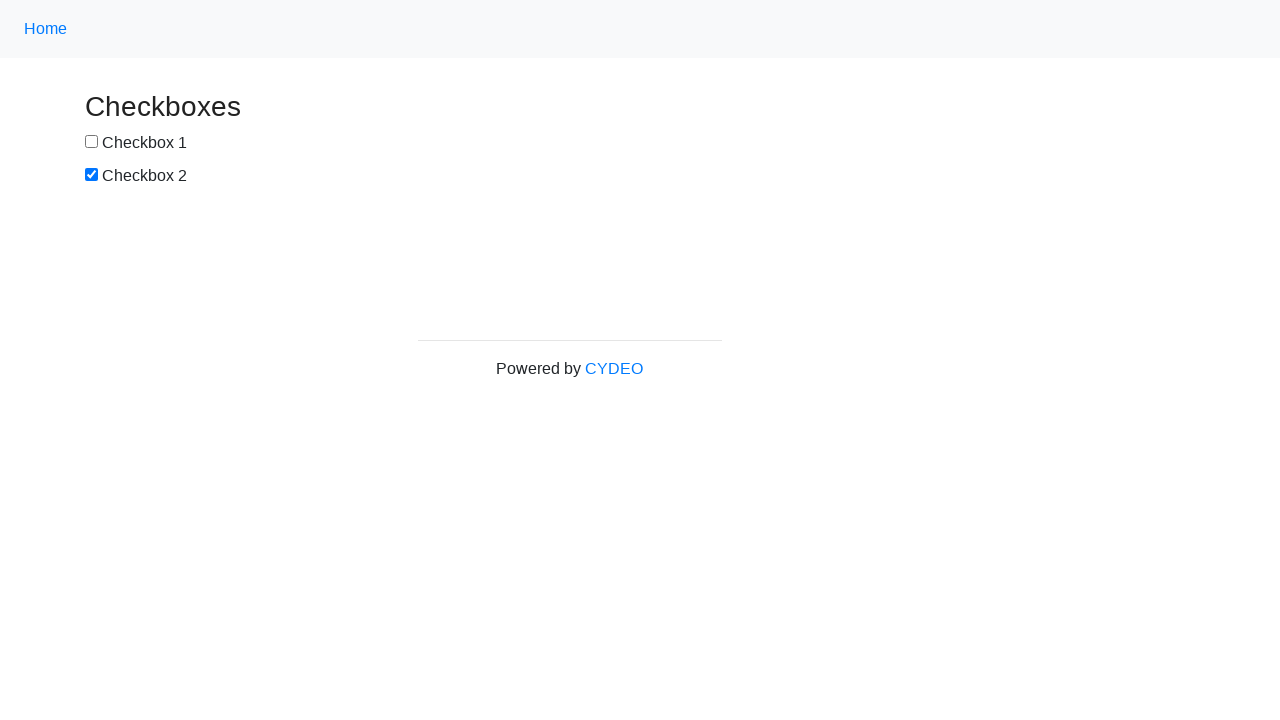

Checked the first checkbox (box1) at (92, 142) on #box1
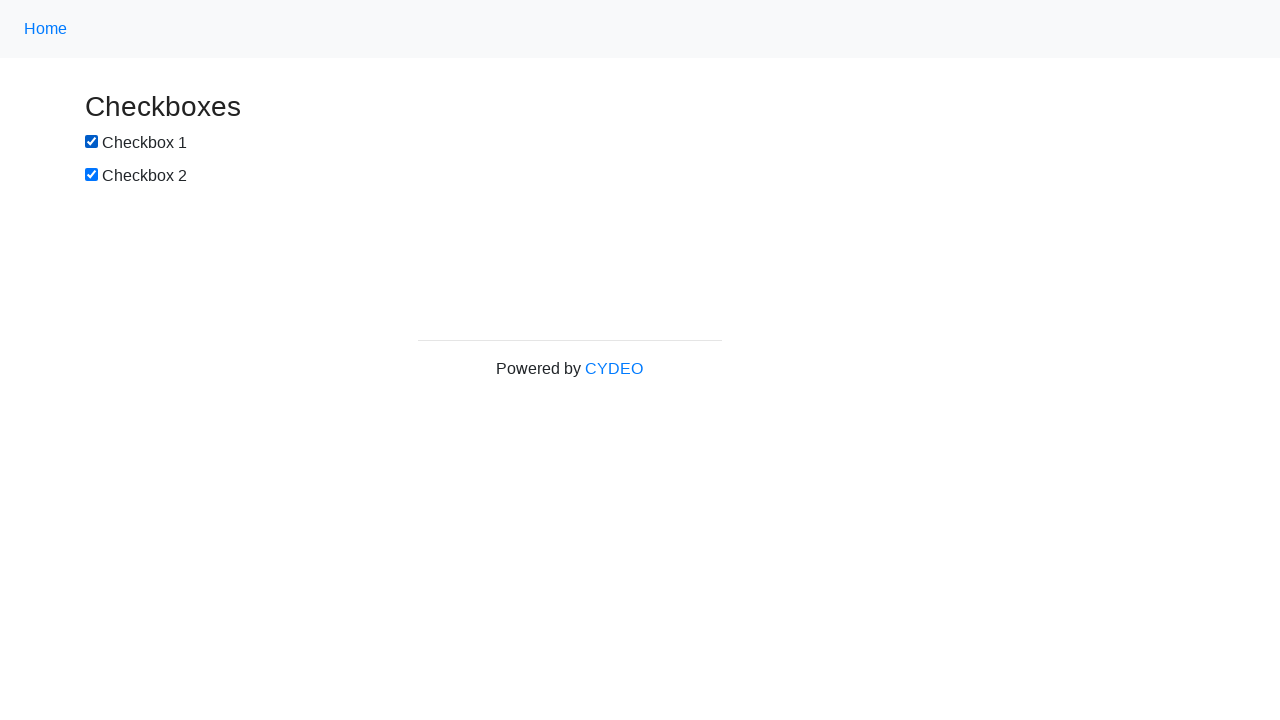

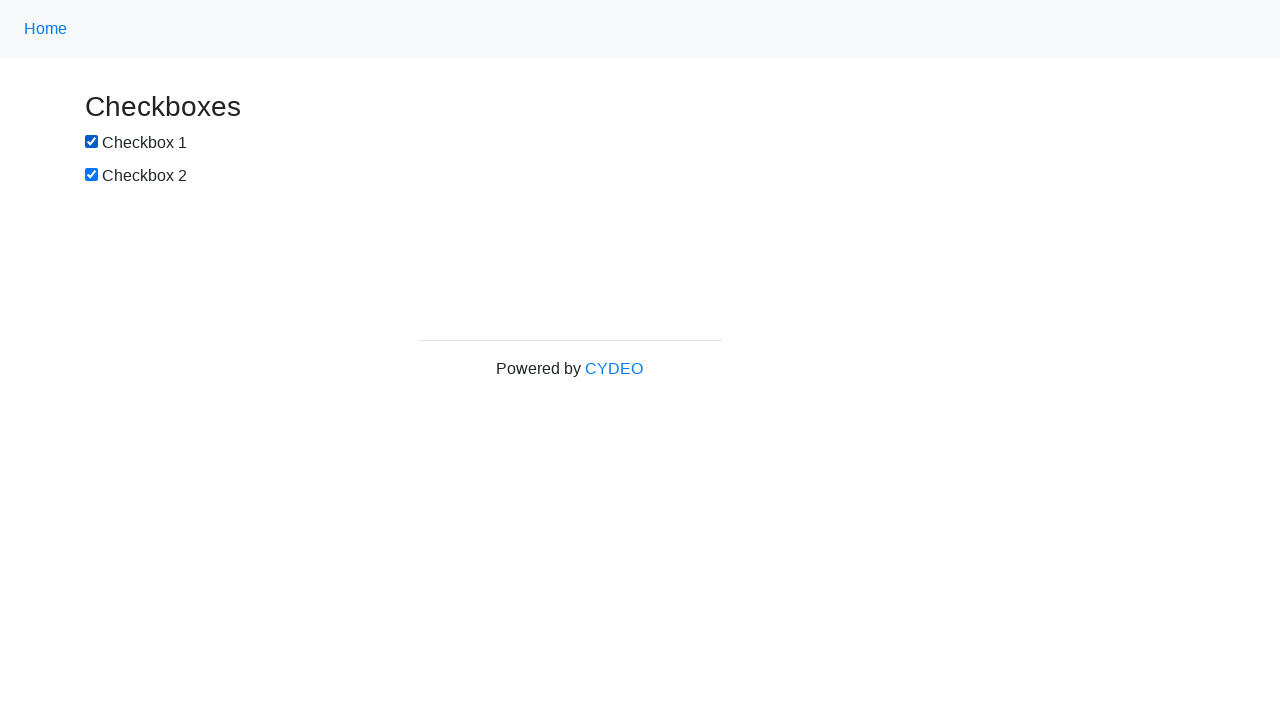